Tests that the Toyota Car Rental website loads successfully in a full HD desktop viewport (1920x1080)

Starting URL: https://toyotacarrental.com.ph/

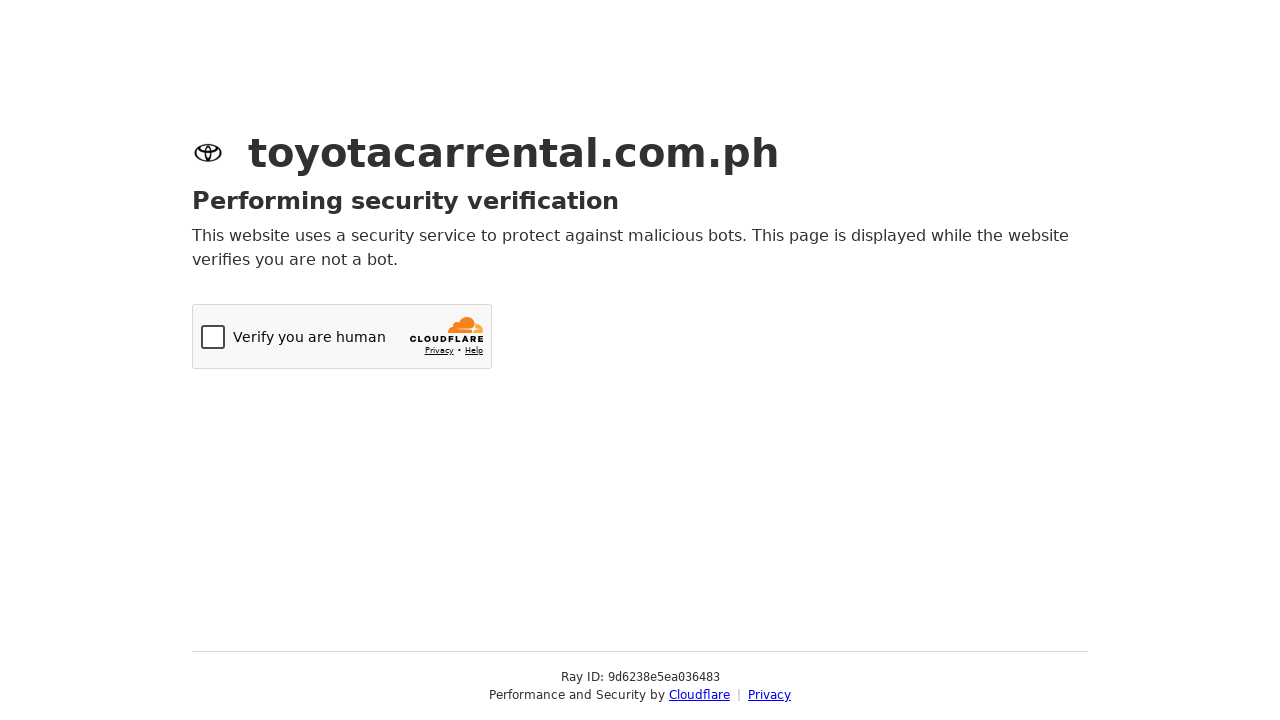

Set viewport to full HD desktop (1920x1080)
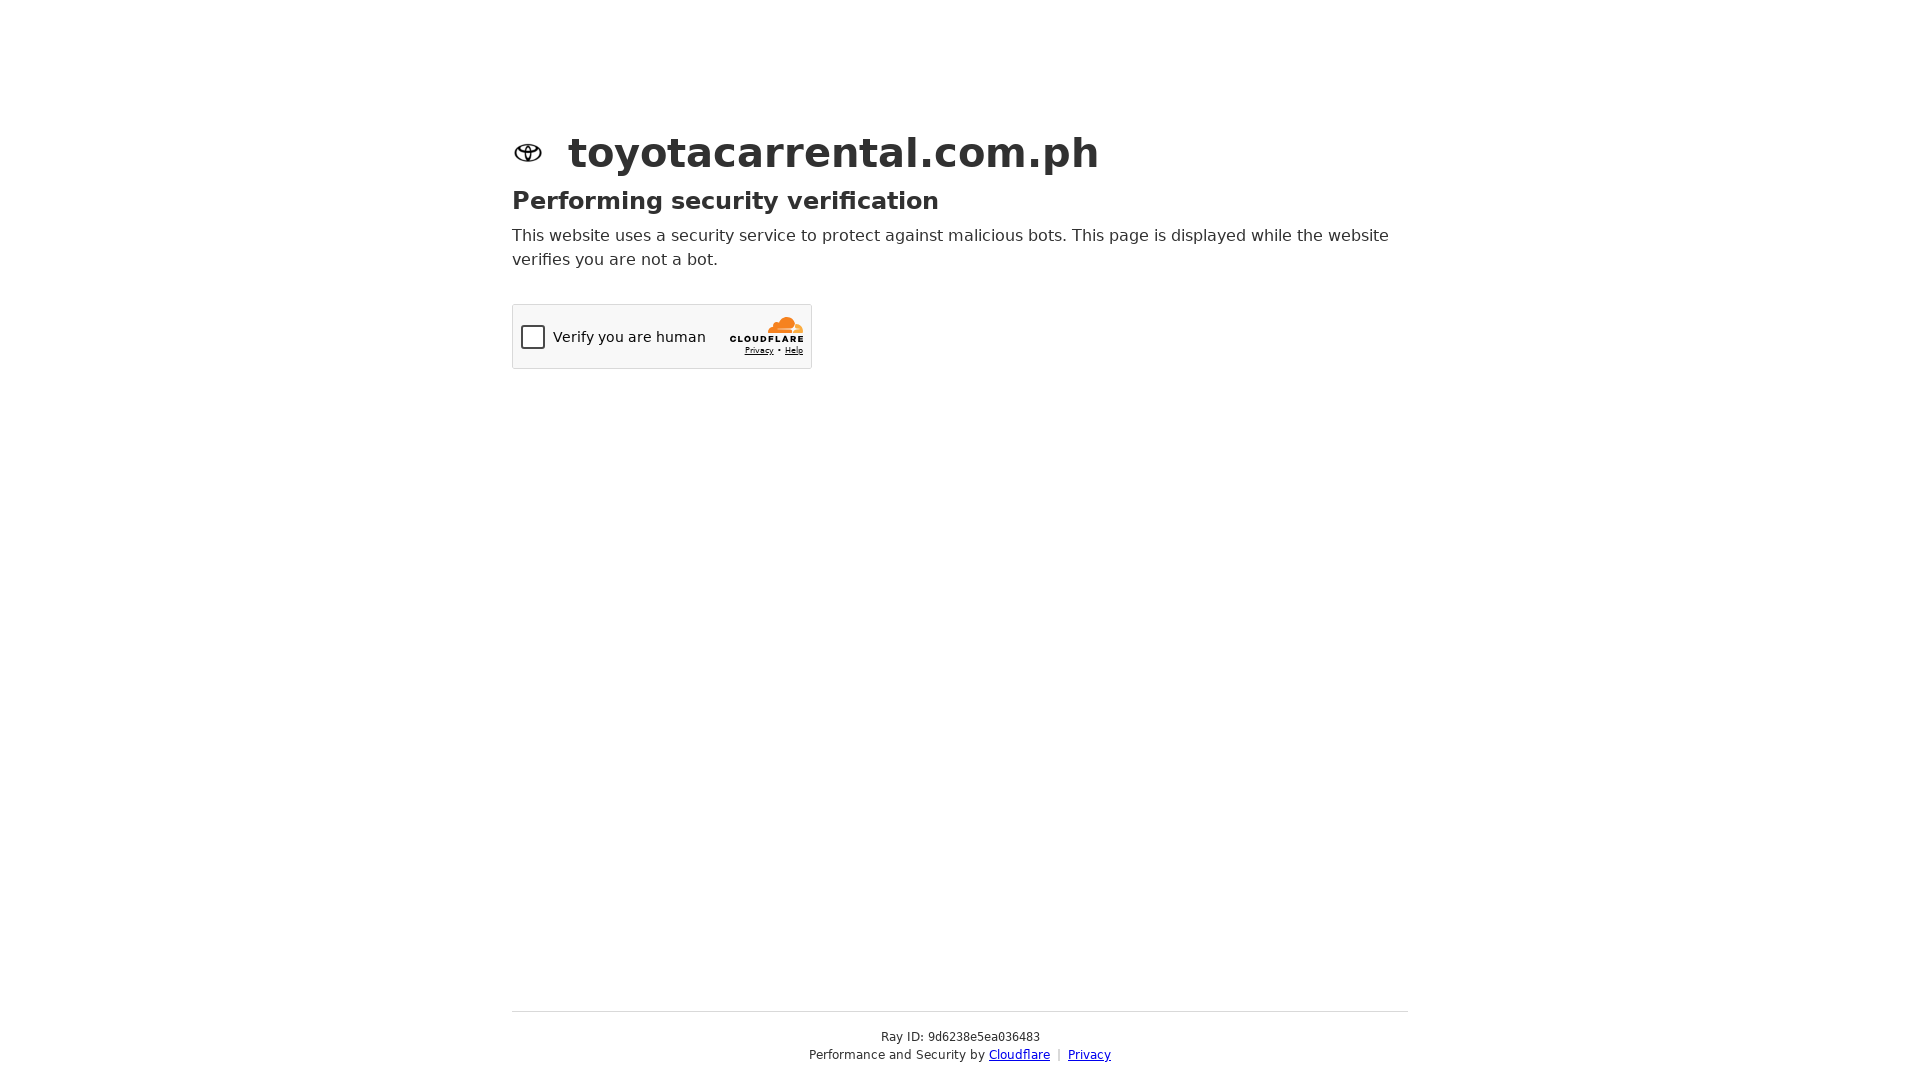

Page load state completed
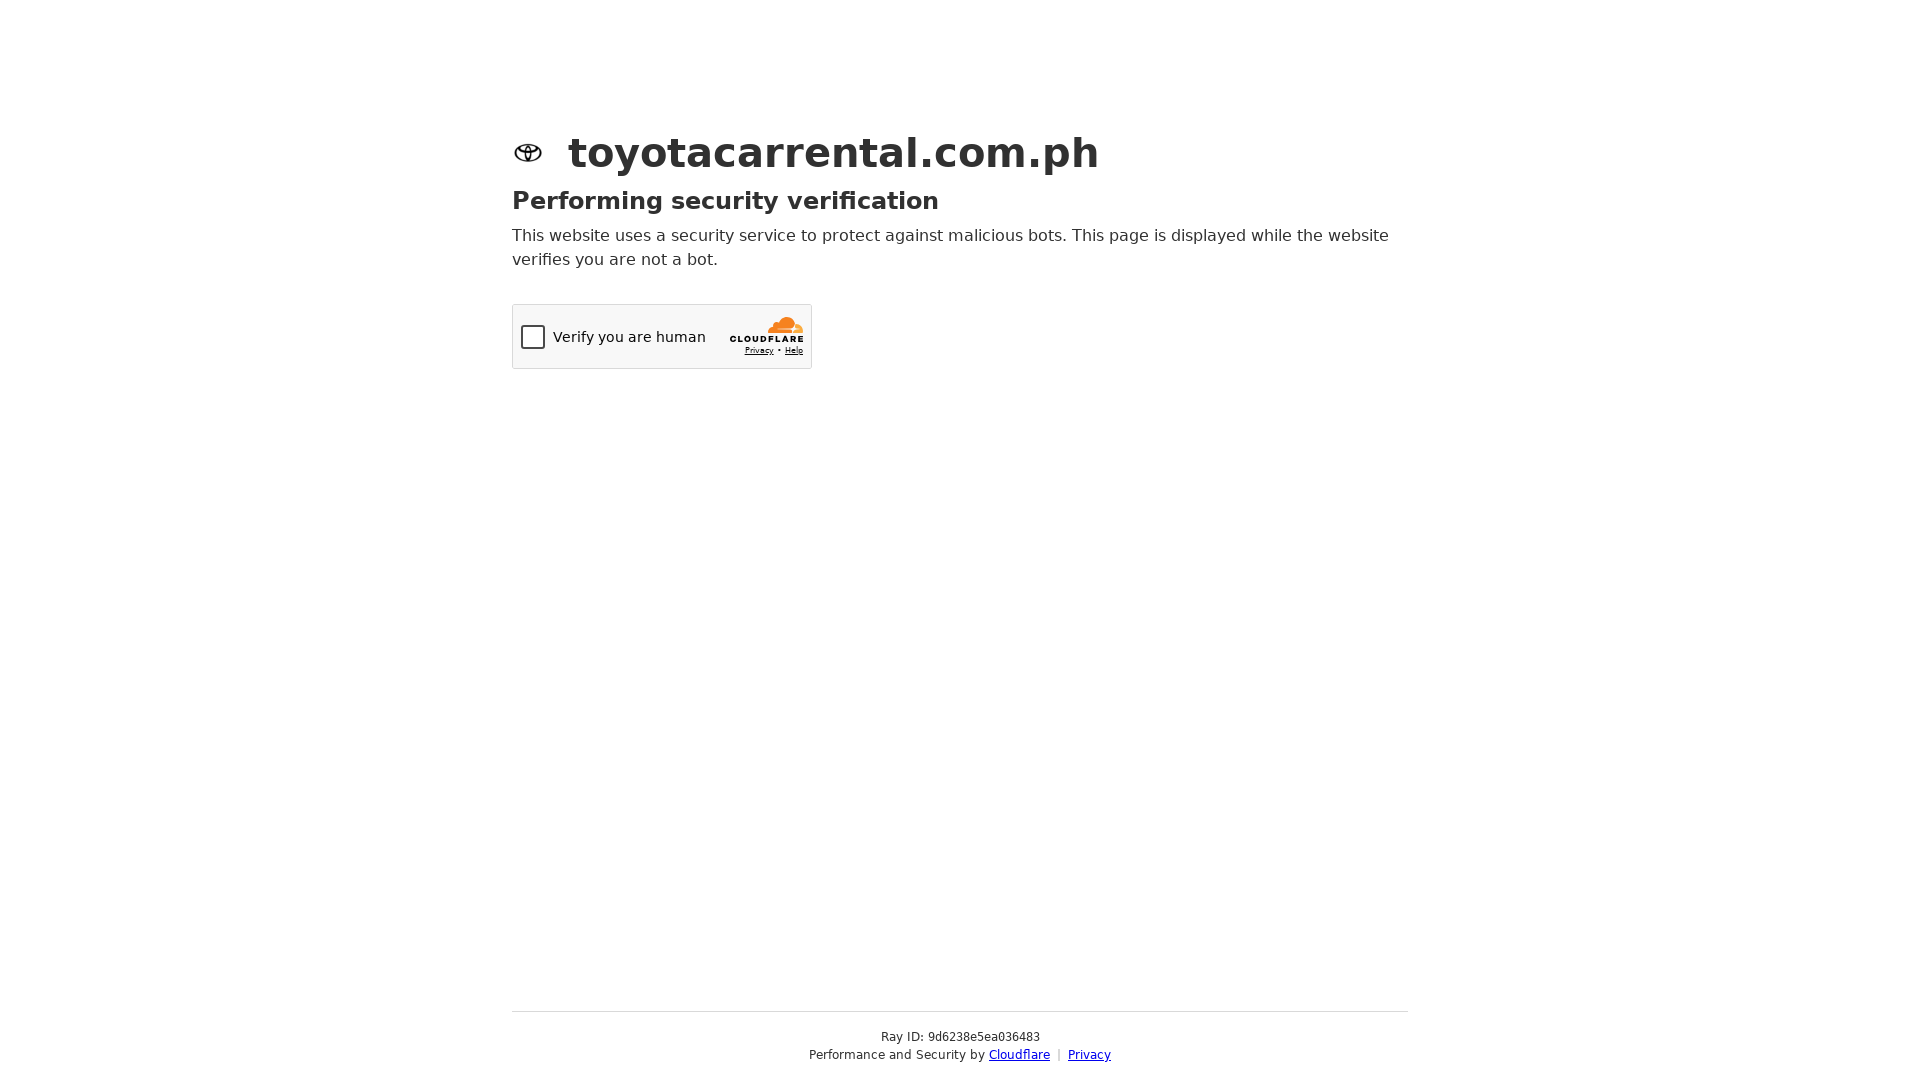

Body element is visible on Toyota Car Rental website
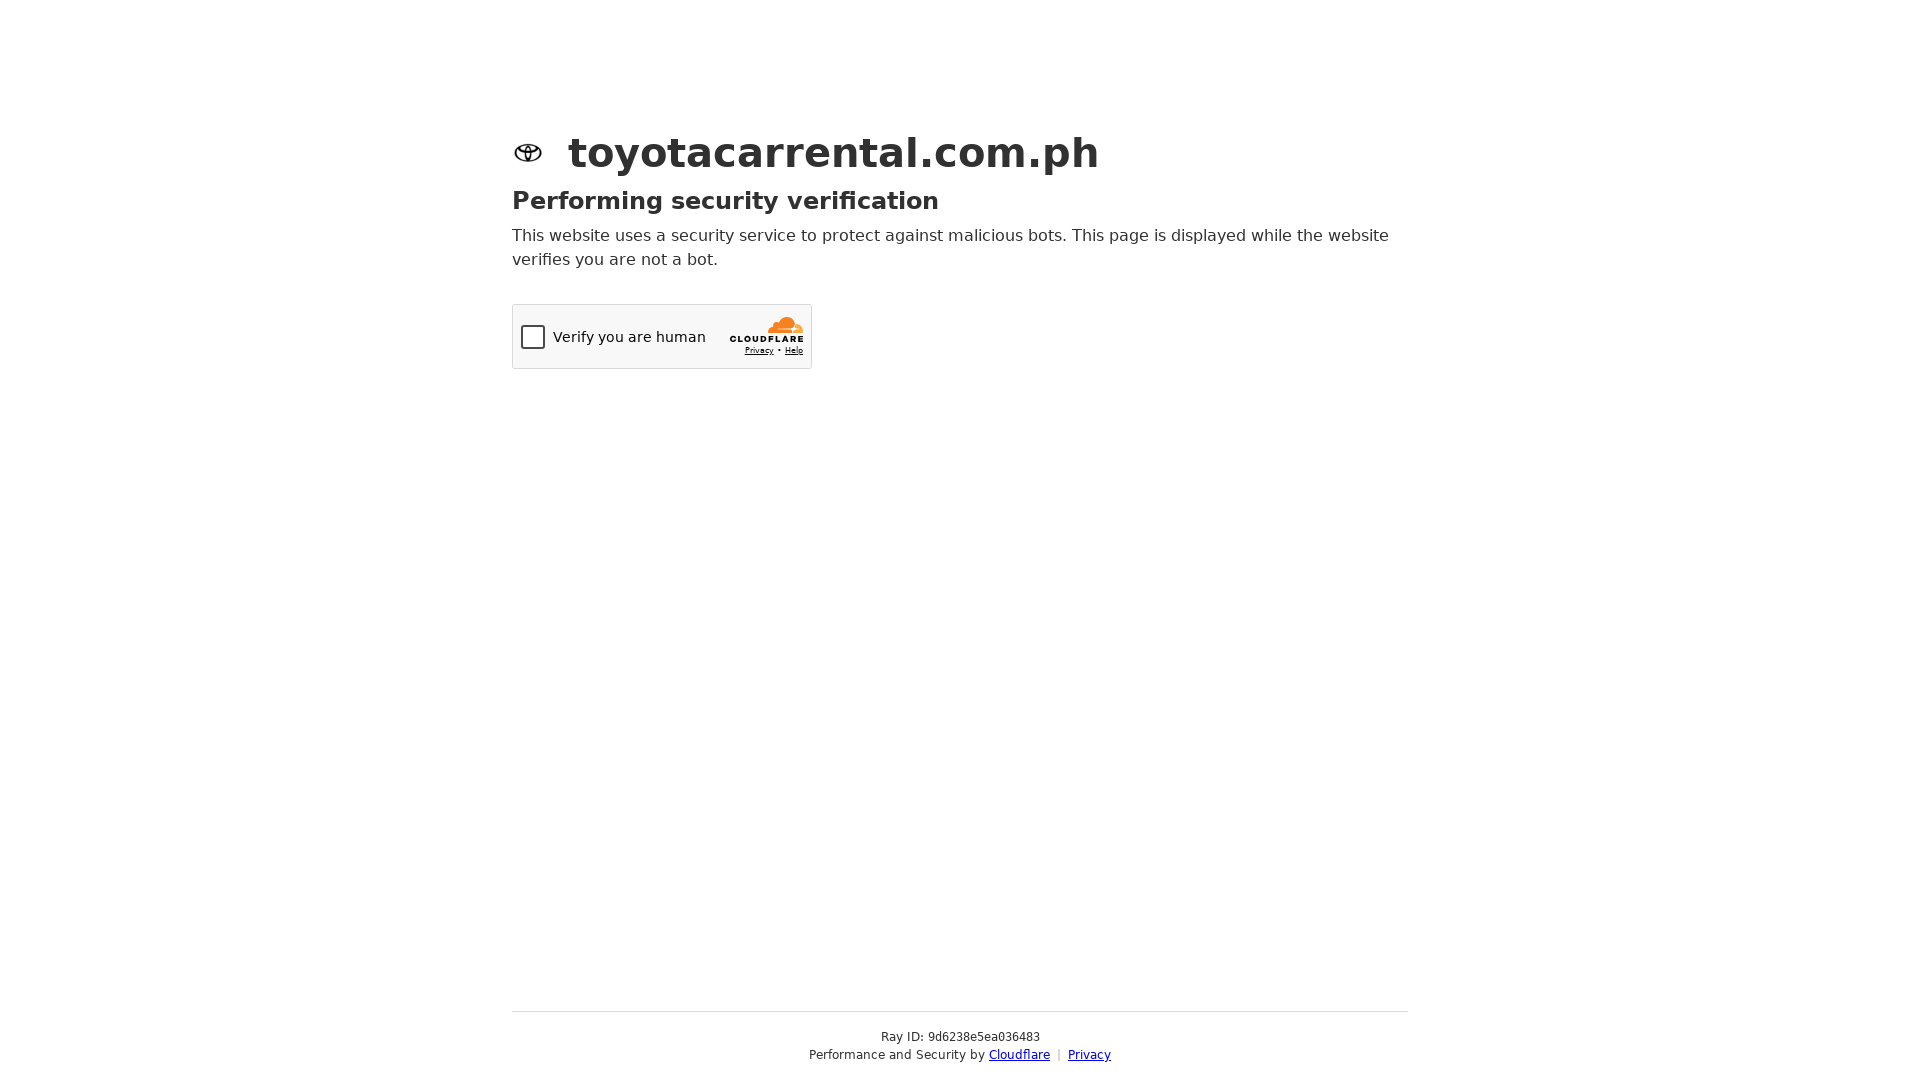

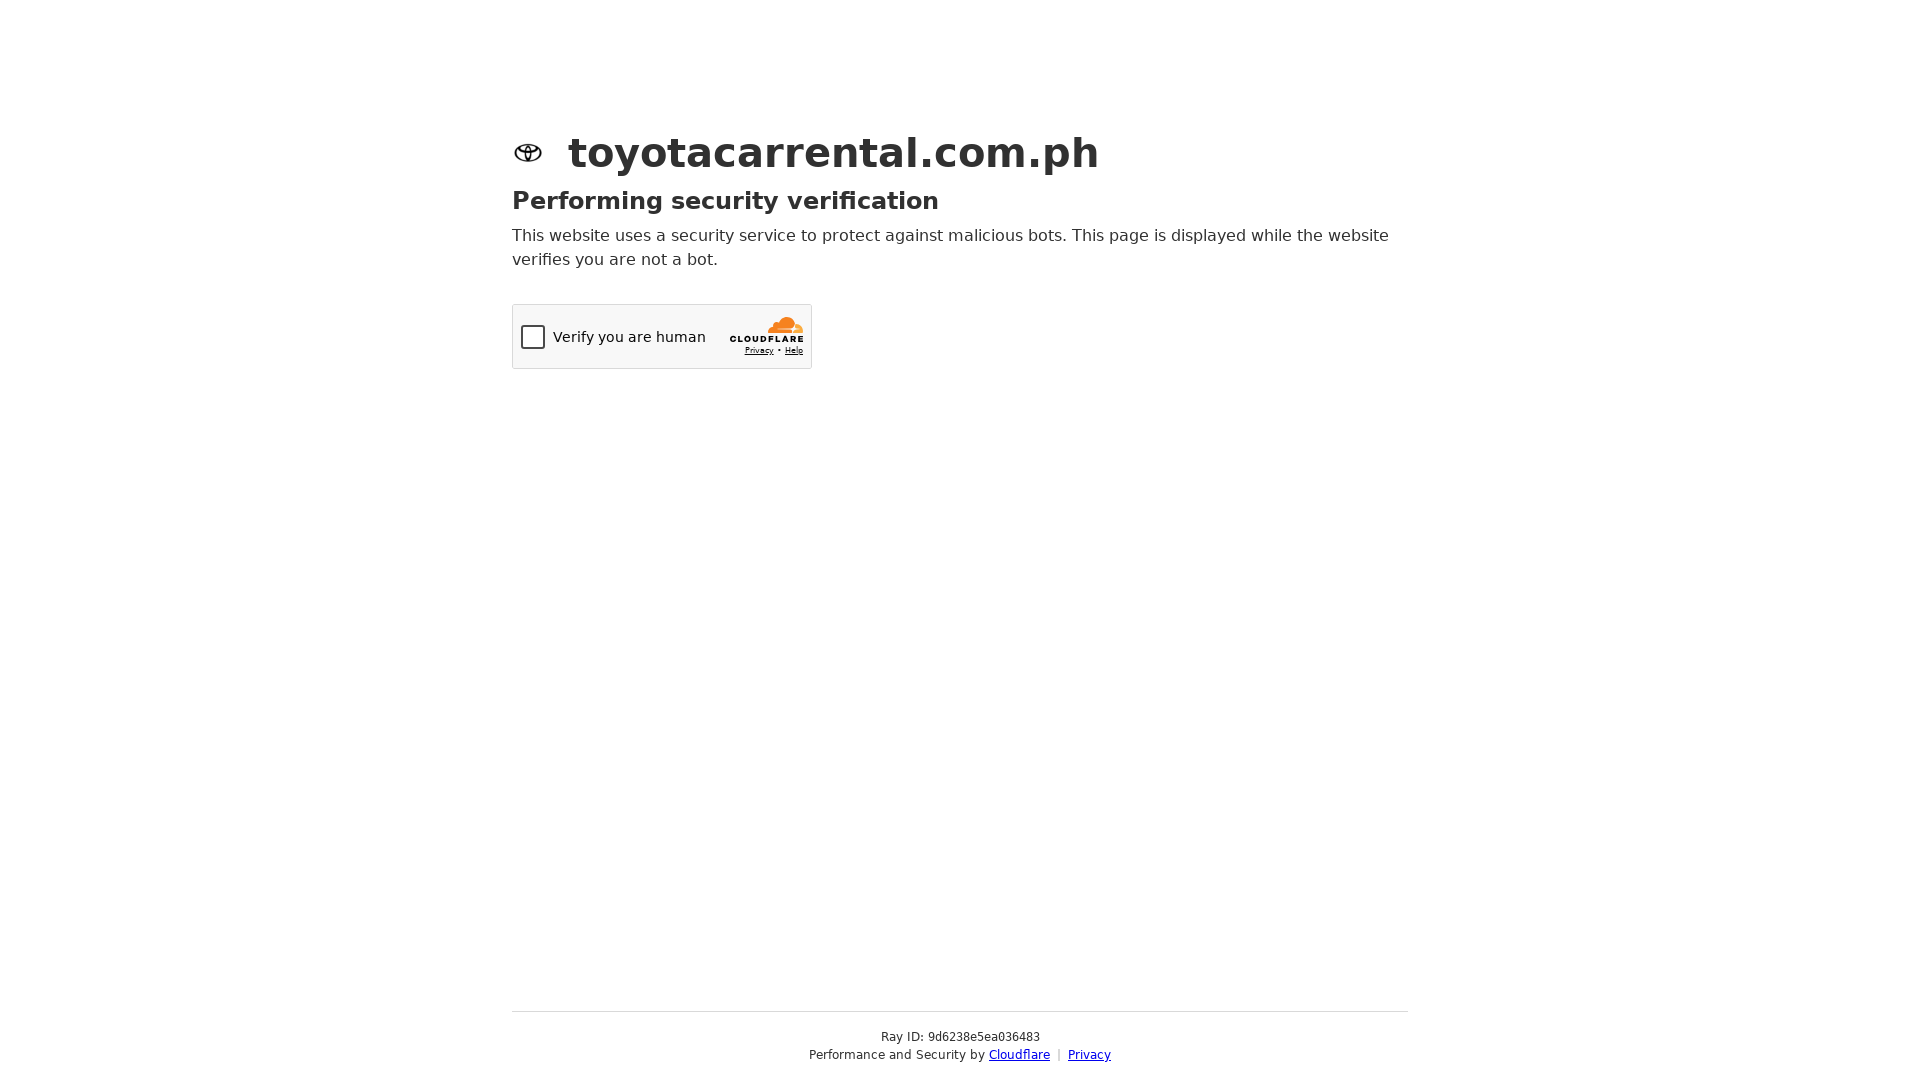